Tests web table form with maximum length character inputs

Starting URL: https://demoqa.com/webtables

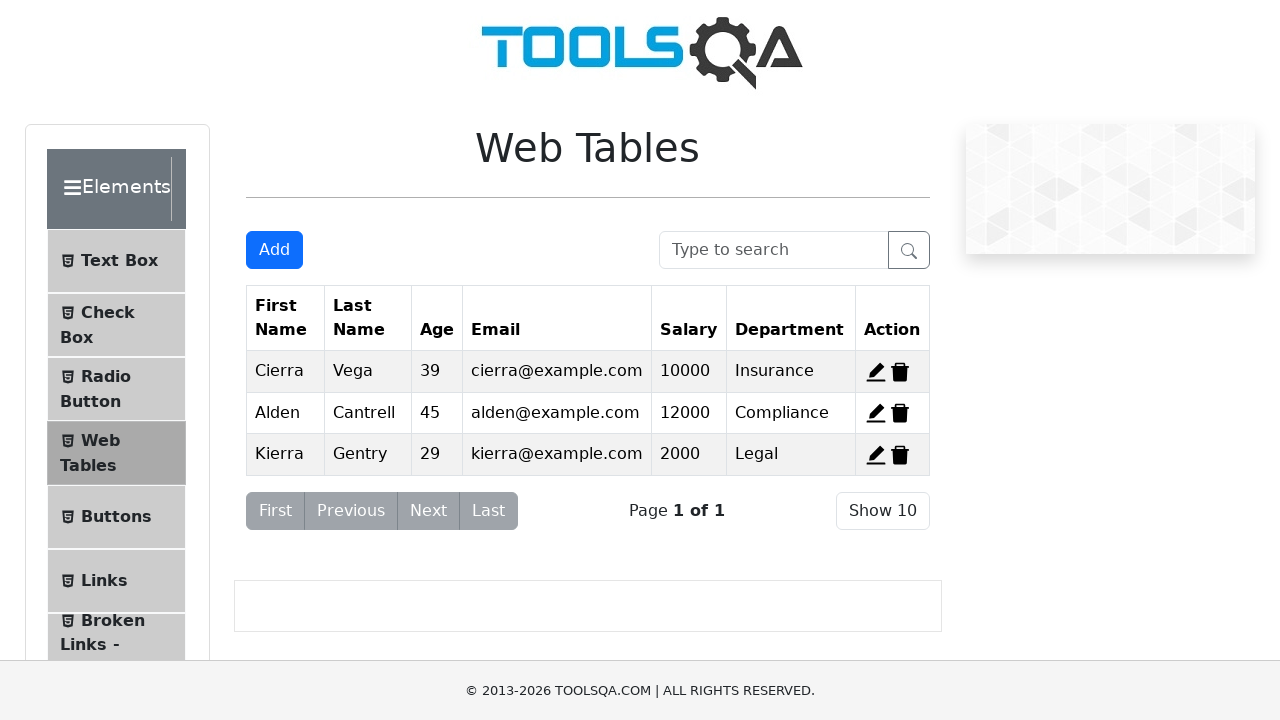

Clicked Add New Record button at (274, 250) on #addNewRecordButton
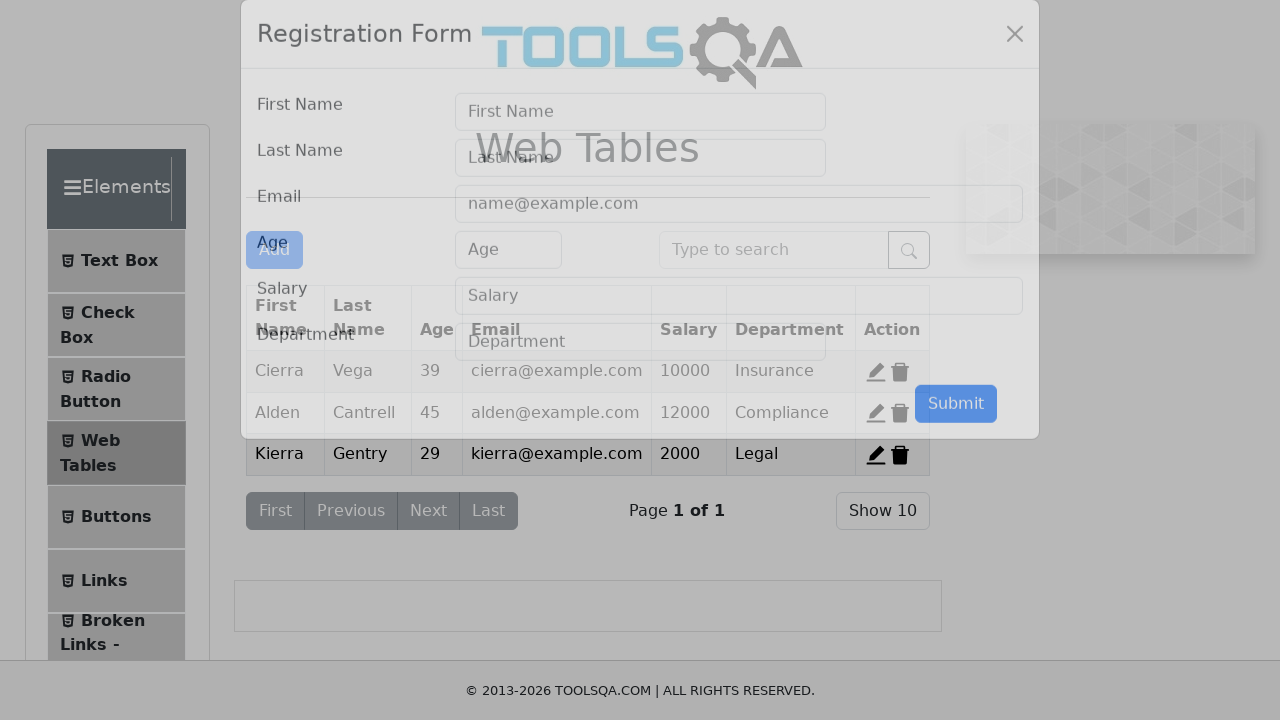

Clicked firstName input field at (640, 141) on #firstName
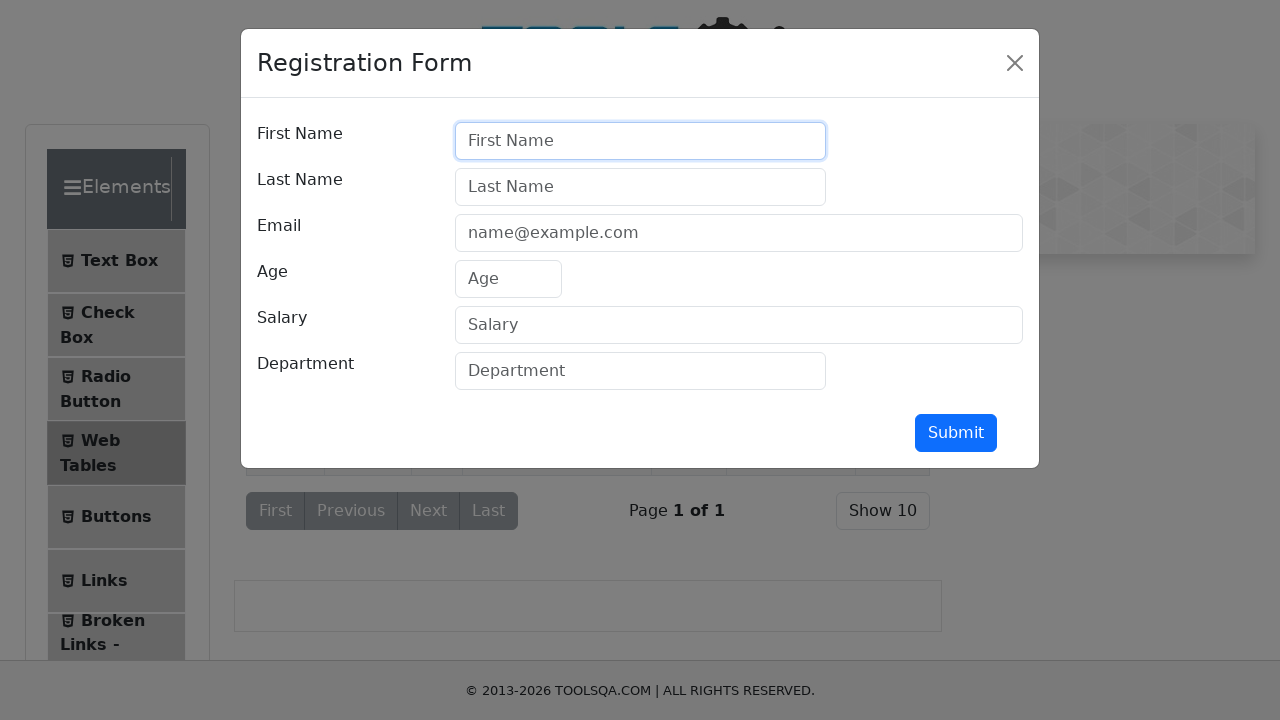

Filled firstName with maximum length string 'ereeuruwigffffffffffffffe' on #firstName
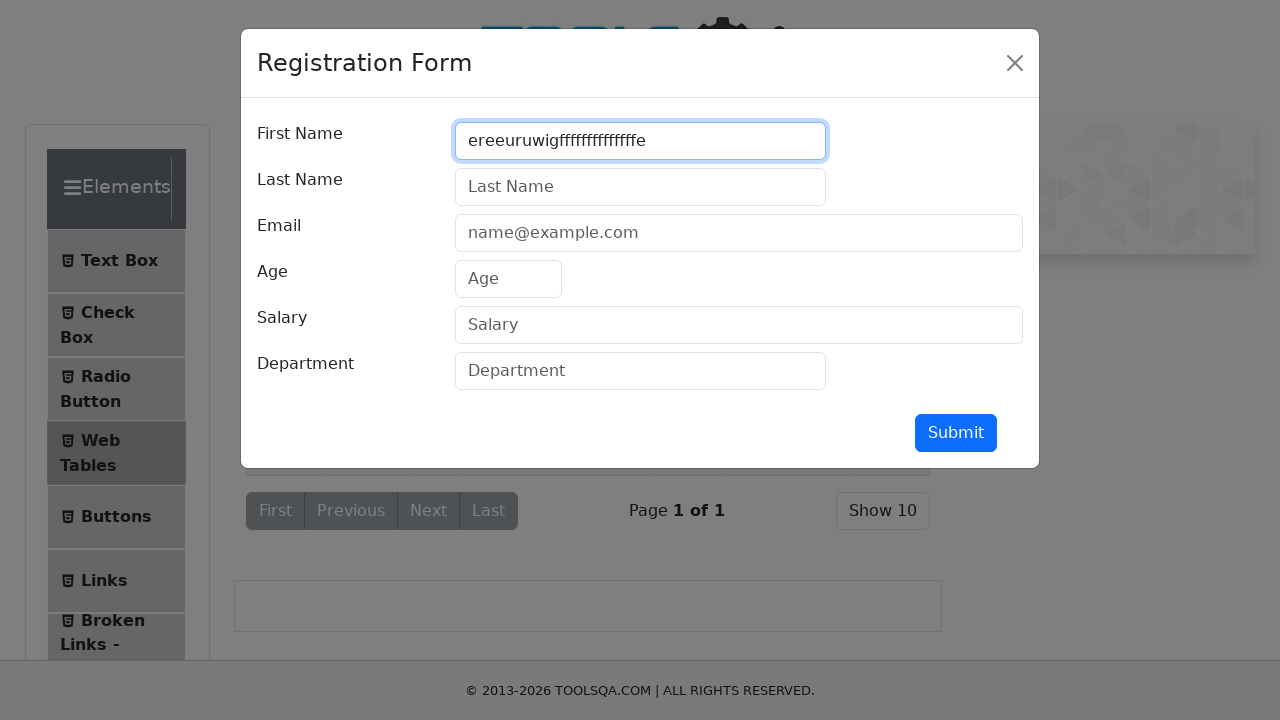

Clicked lastName input field at (640, 187) on #lastName
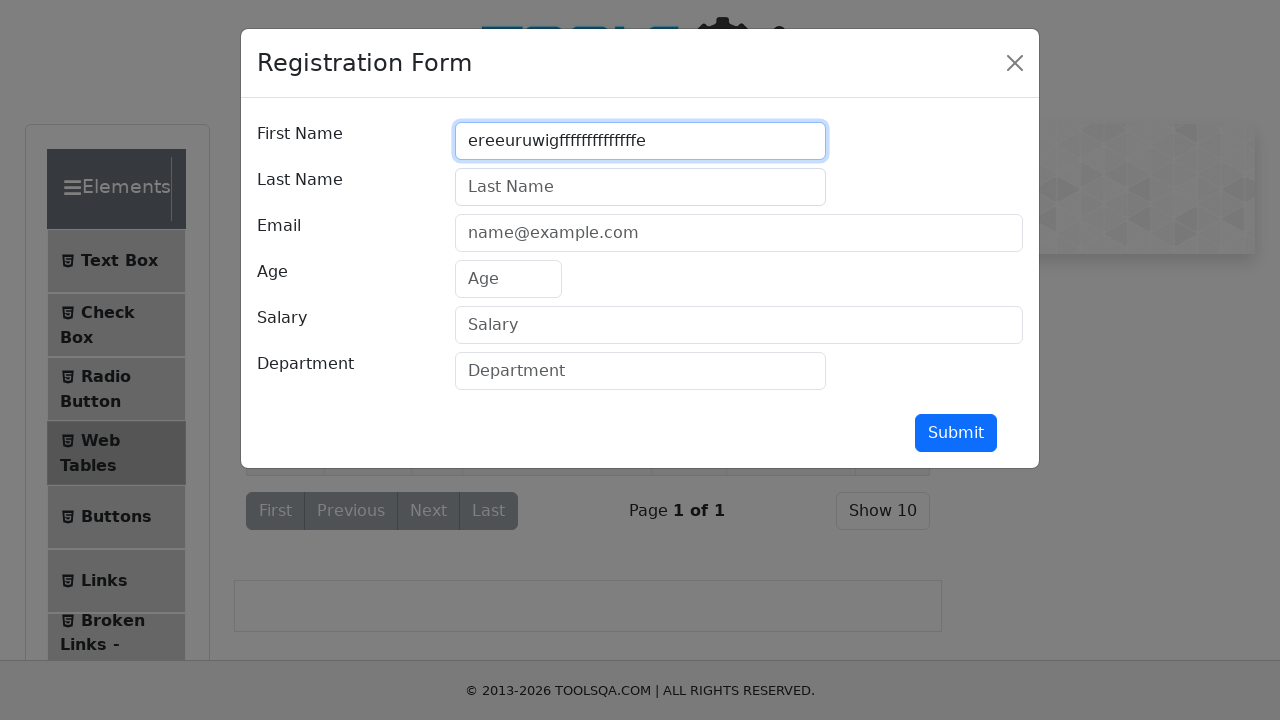

Filled lastName with maximum length string 'dhgauoworyufajhfryuwrrooi' on #lastName
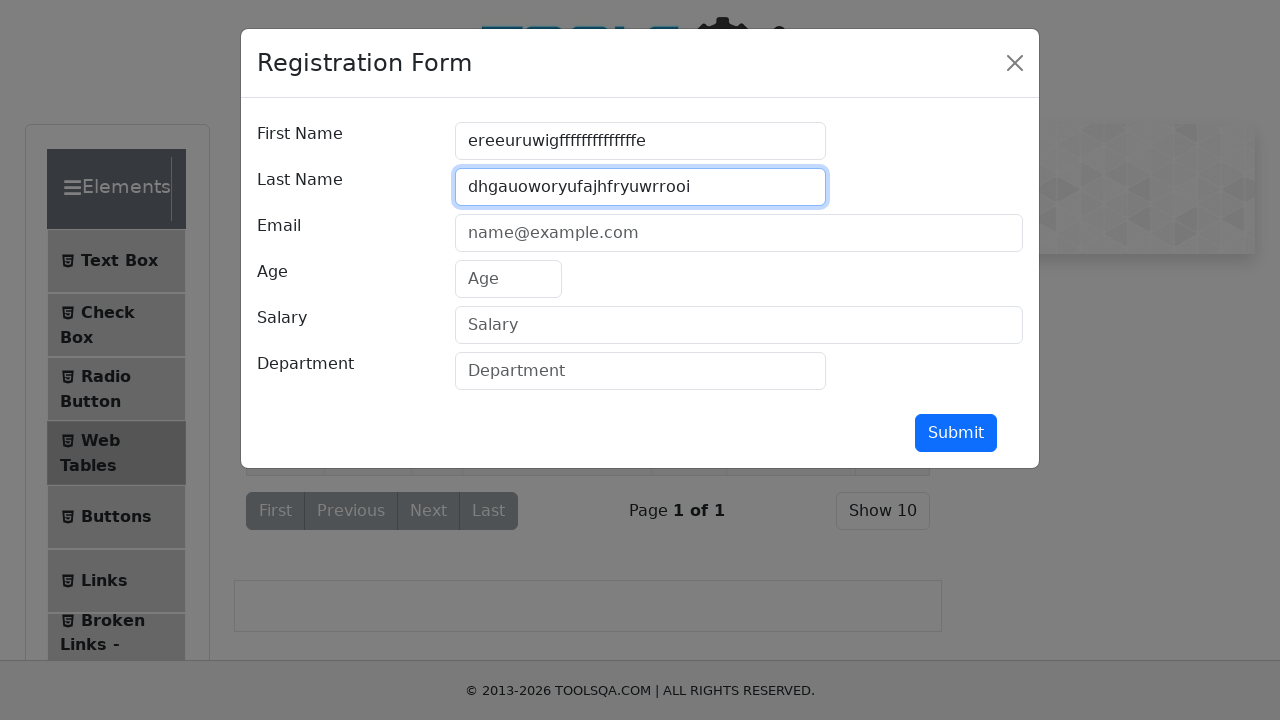

Clicked userEmail input field at (739, 233) on #userEmail
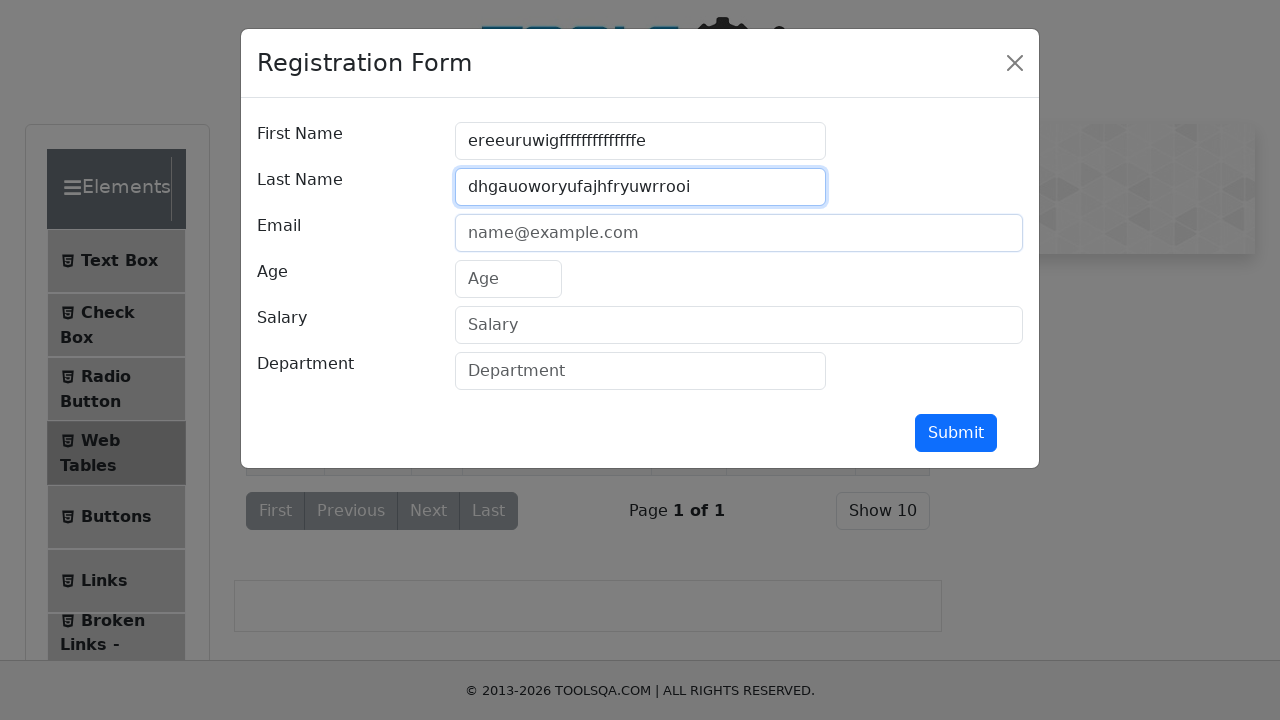

Filled userEmail with invalid string 'dshgDHRIjkfig124dsgu94@.,/' on #userEmail
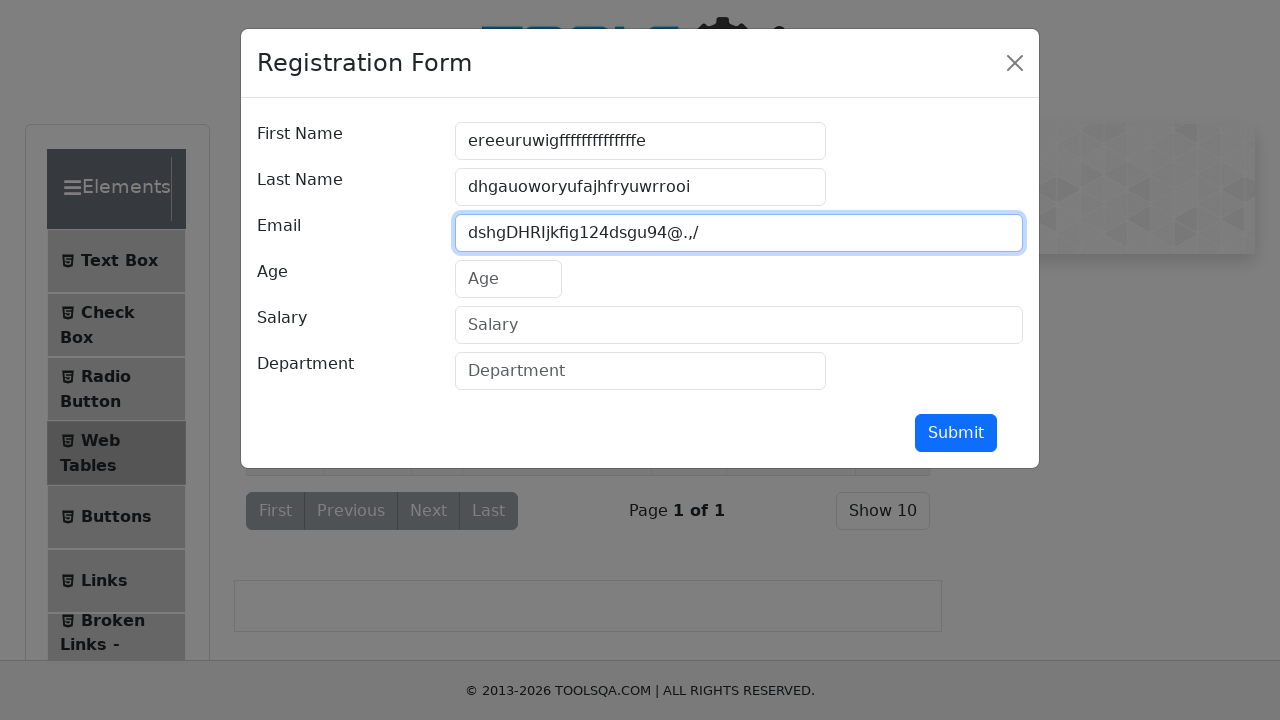

Clicked salary input field at (739, 325) on #salary
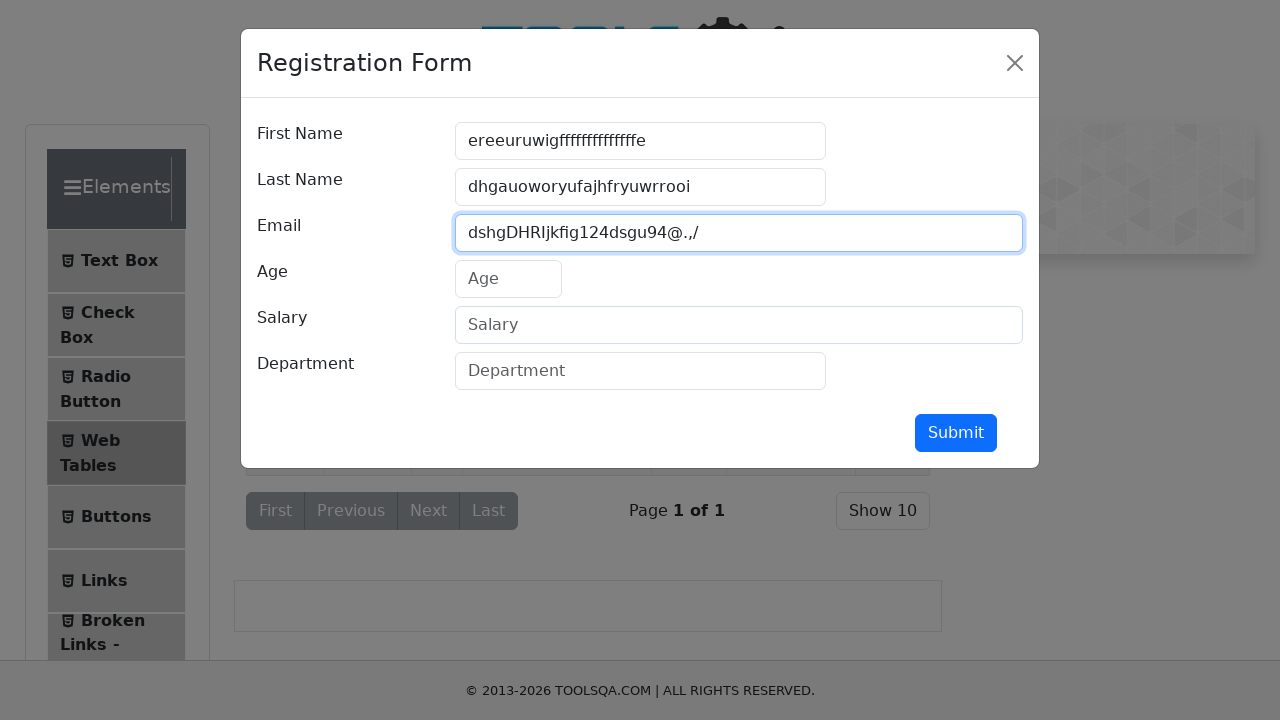

Filled salary with large number '2874494994' on #salary
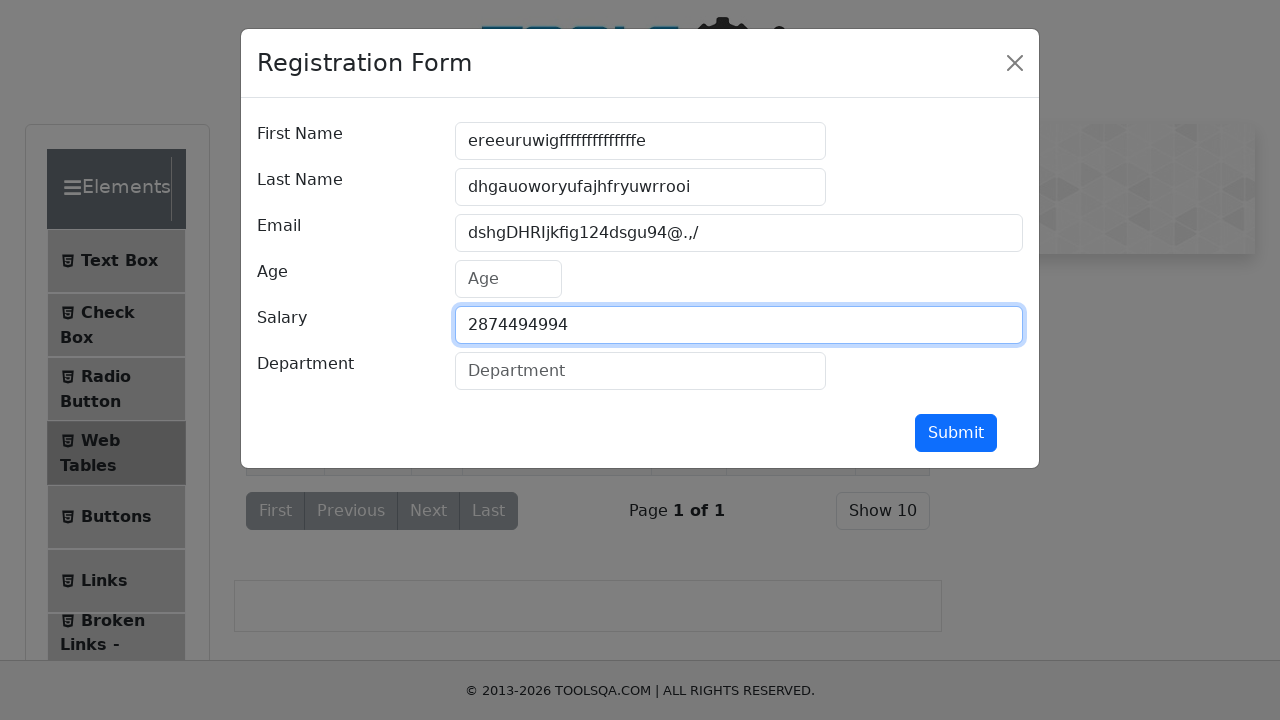

Clicked department input field at (640, 371) on #department
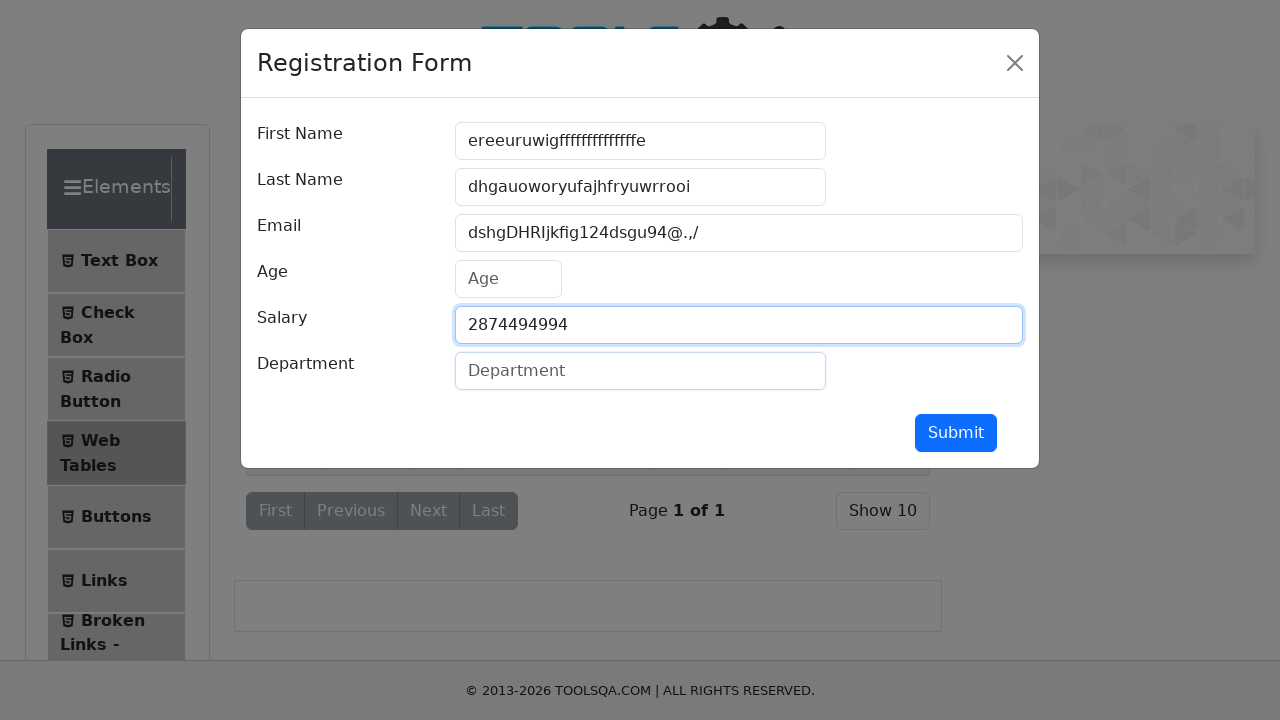

Filled department with maximum length string 'ejgjdshfuisgiuritufvcbwtr' on #department
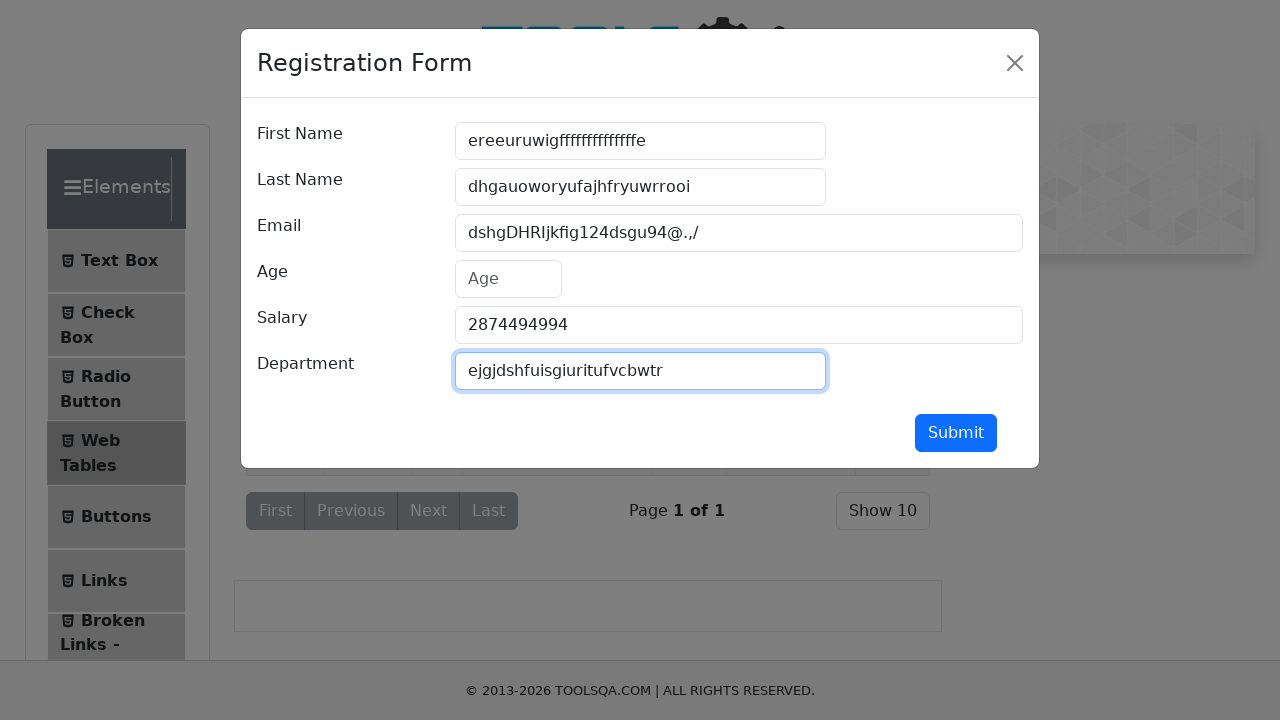

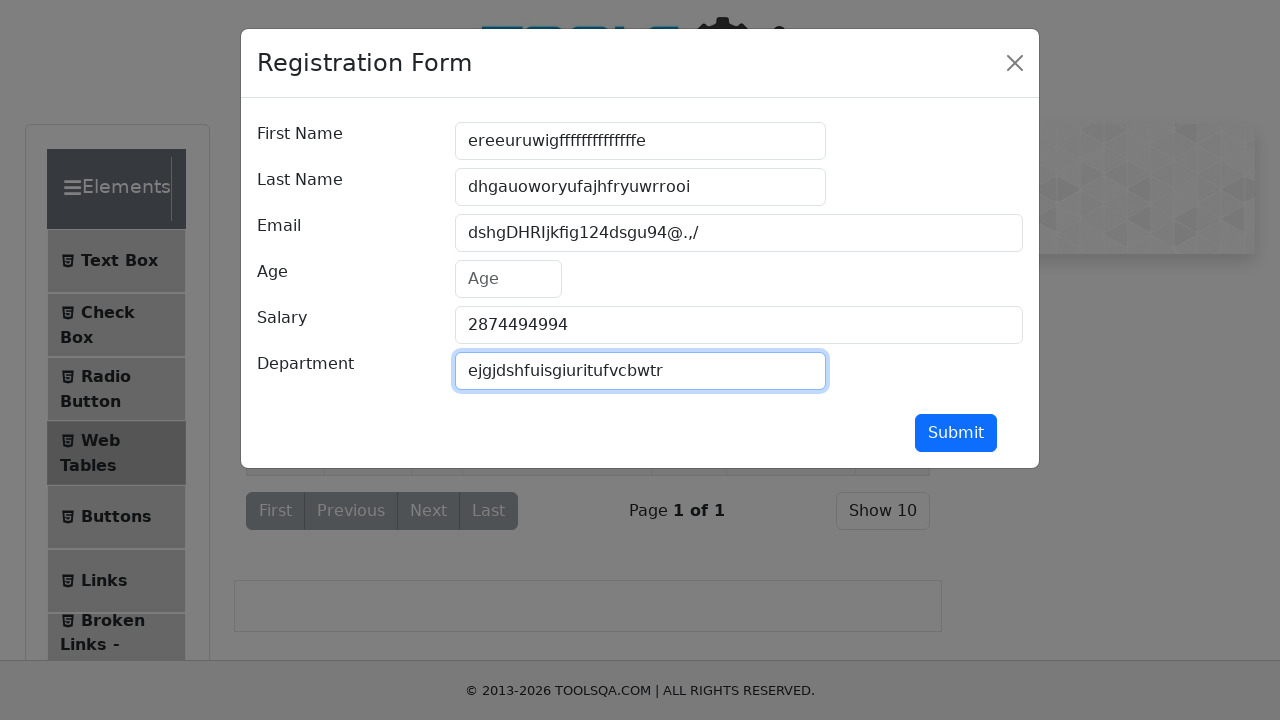